Navigates to calculator.net and scrolls down to the "Due Date Calculator" link element to bring it into view

Starting URL: https://www.calculator.net/

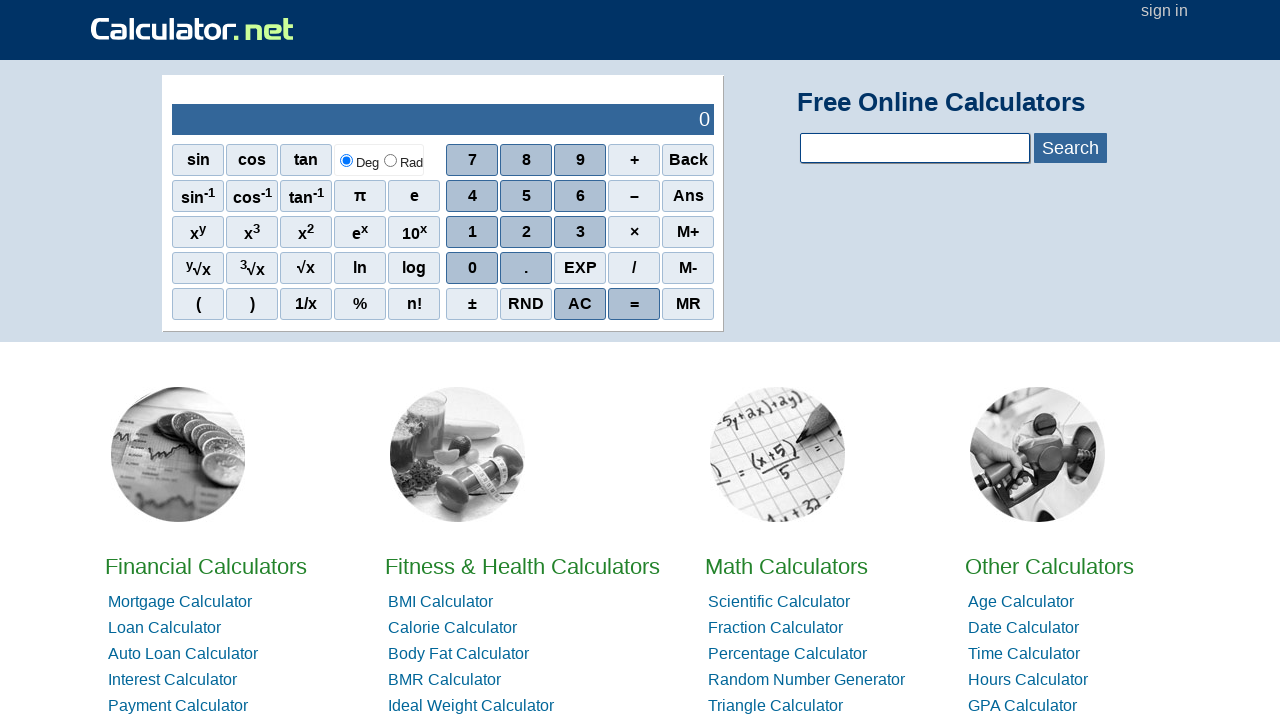

Navigated to calculator.net homepage
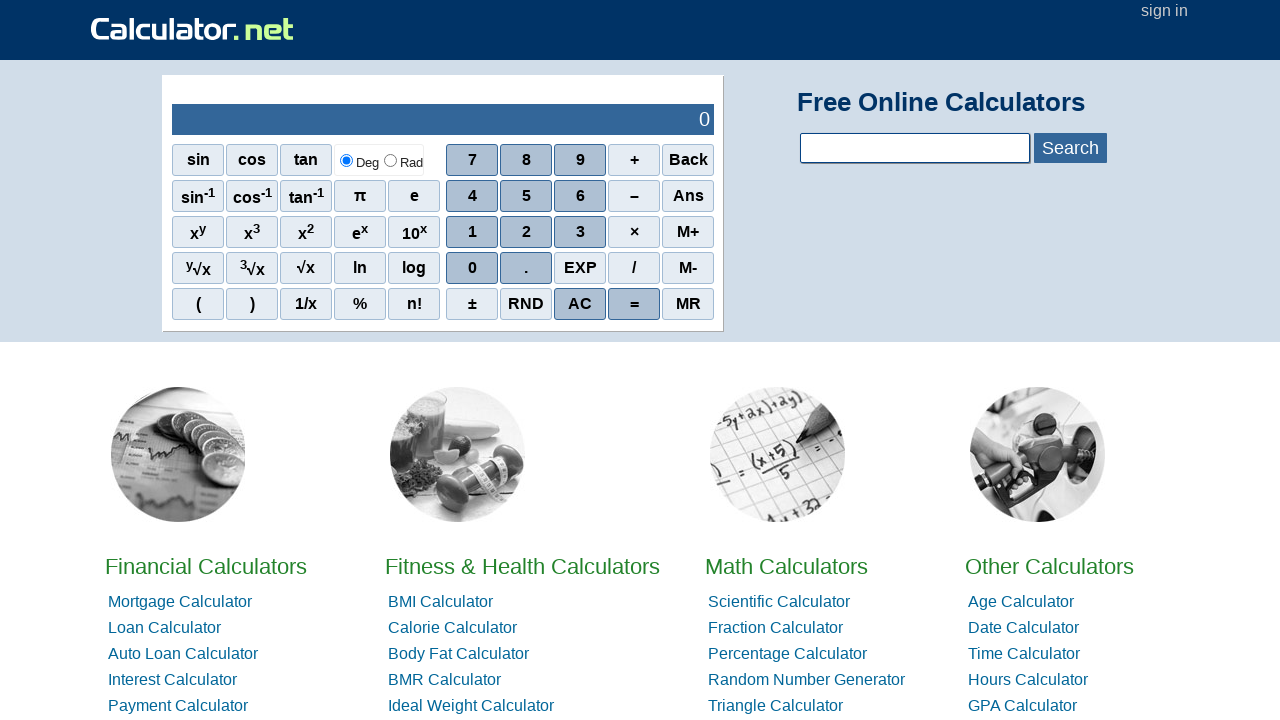

Located Due Date Calculator link element
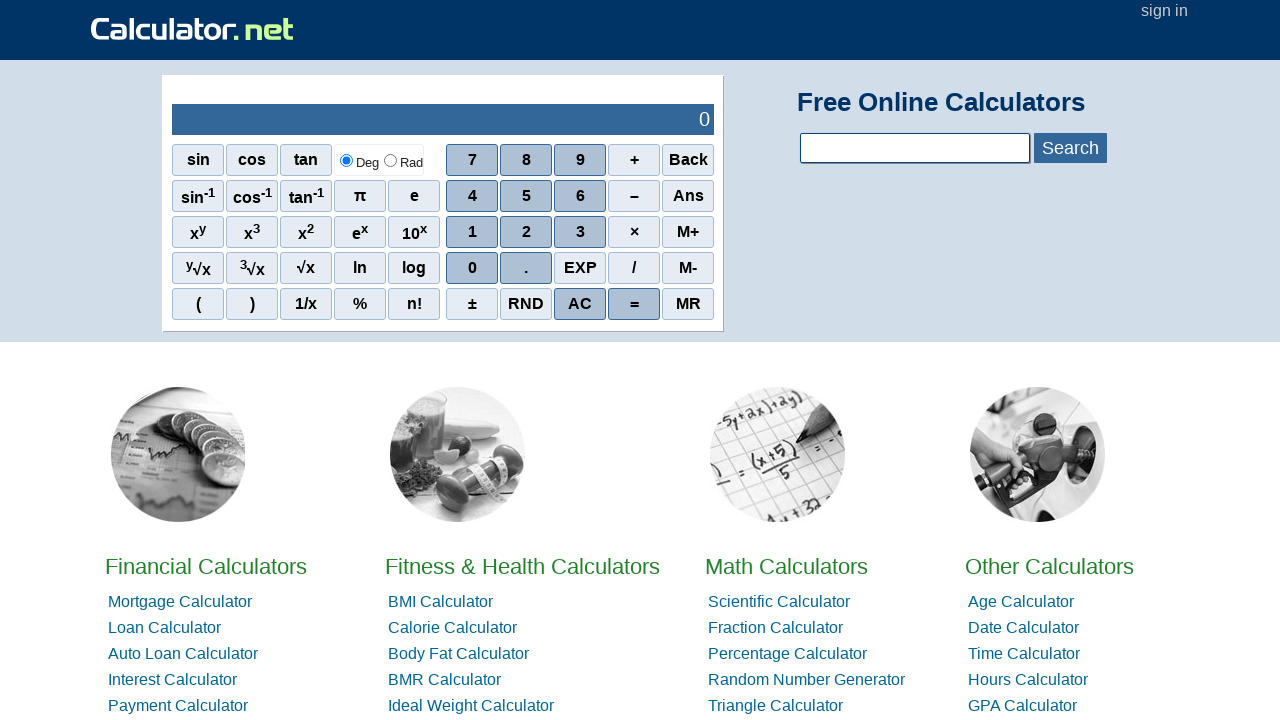

Scrolled page to bring Due Date Calculator link into view
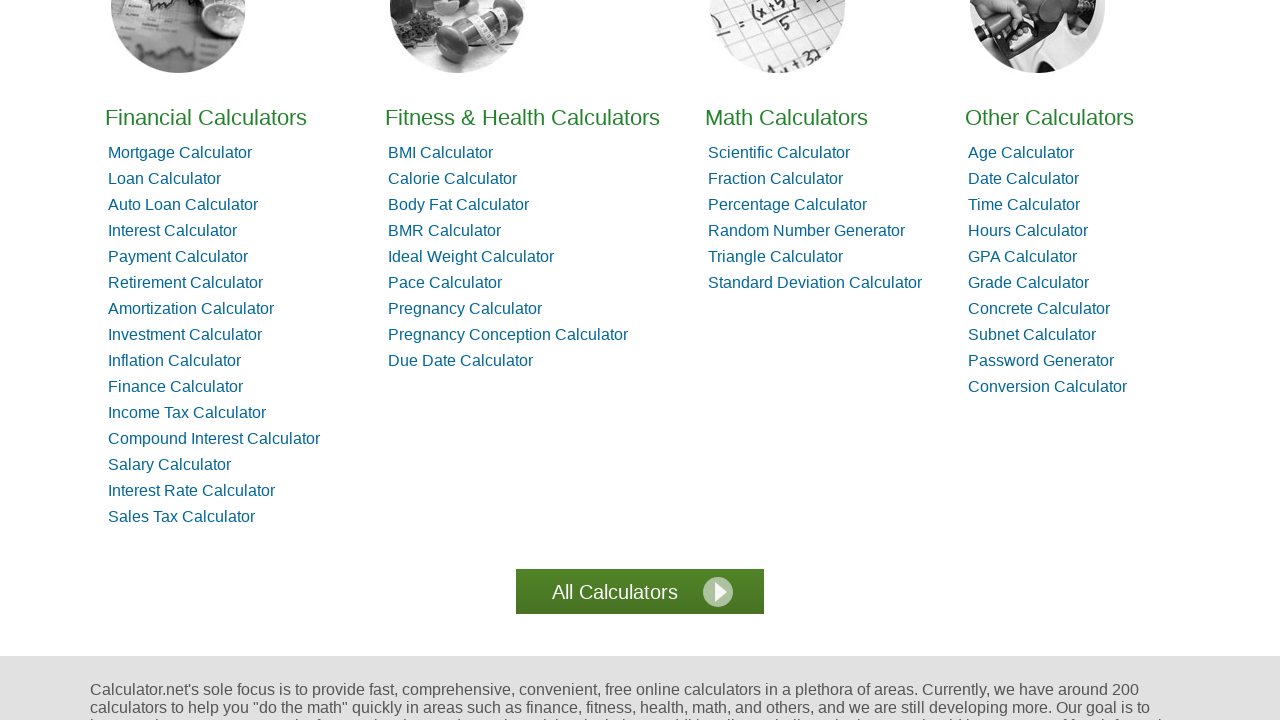

Waited 500ms for scroll animation to complete
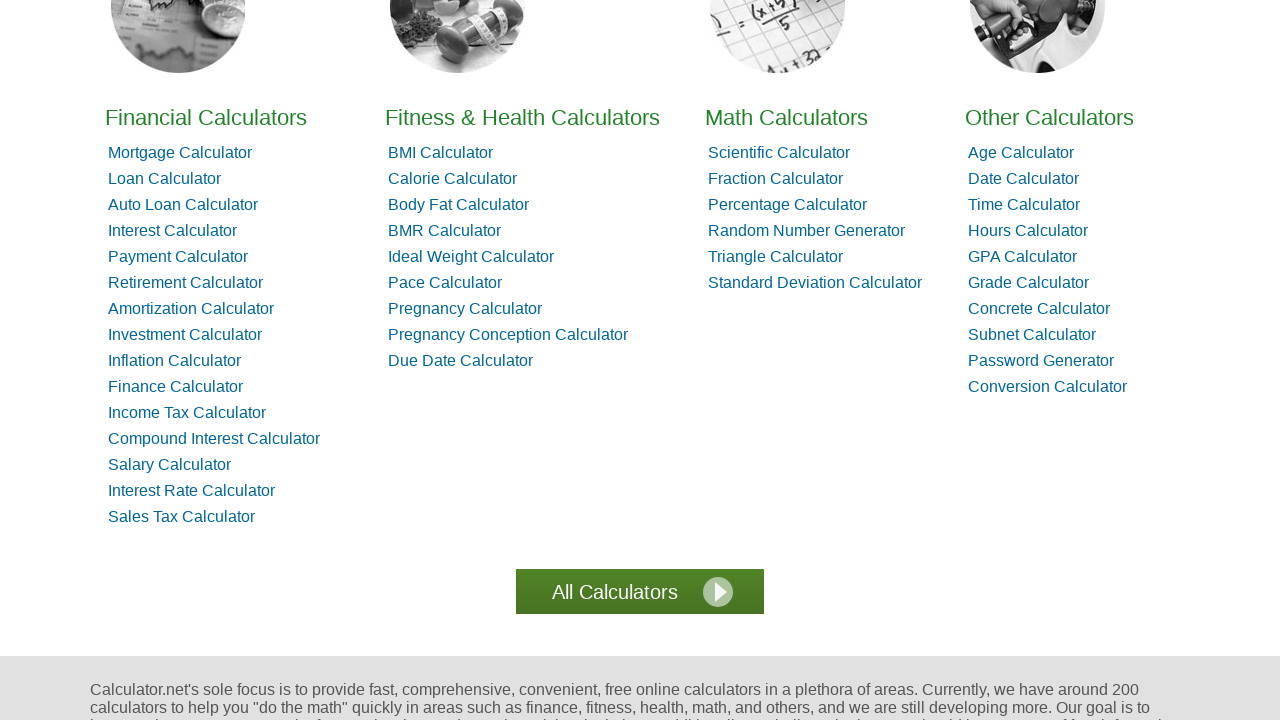

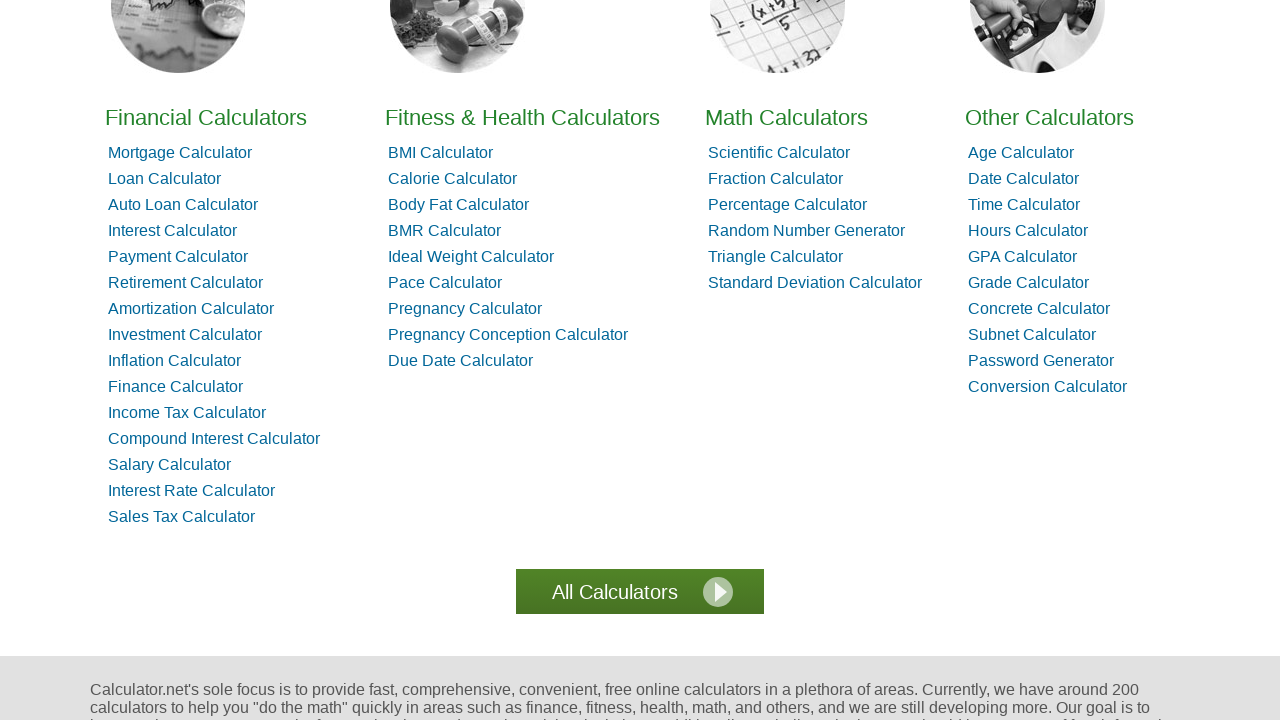